Tests file download by clicking on a file link to initiate download.

Starting URL: https://the-internet.herokuapp.com/download

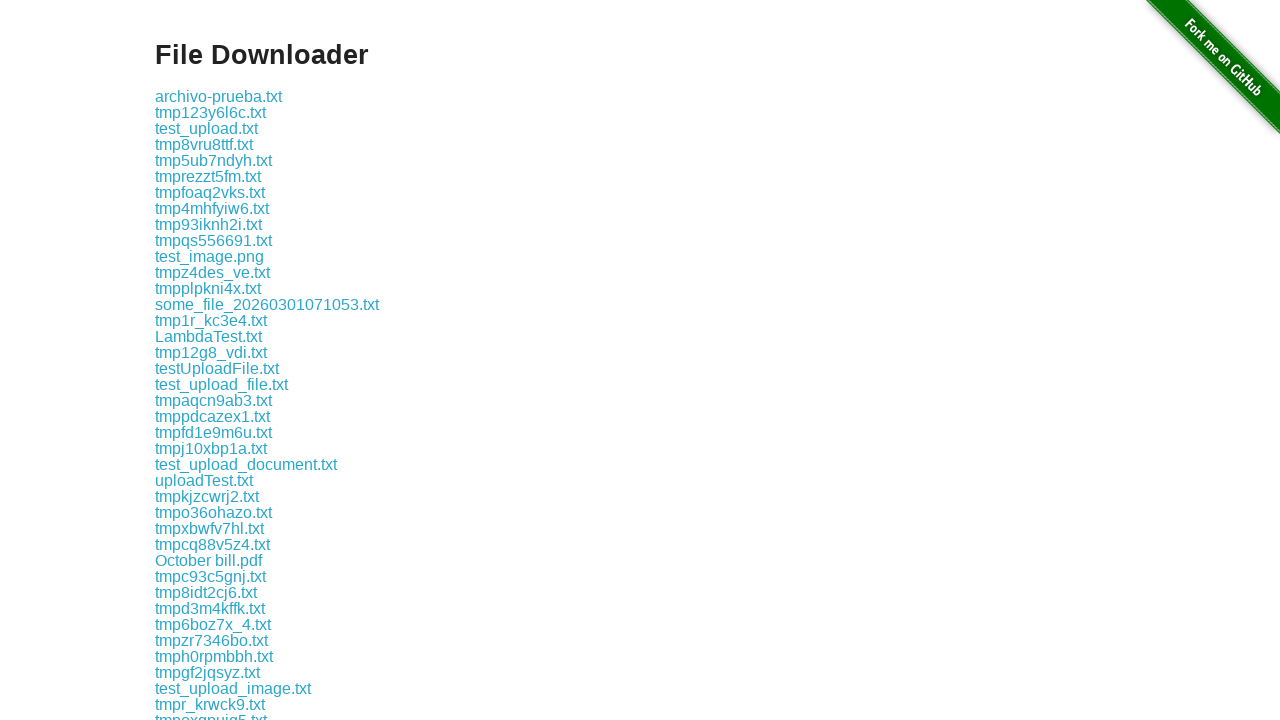

Clicked on file link 'some-file.txt' to initiate download at (198, 360) on a:has-text('some-file.txt')
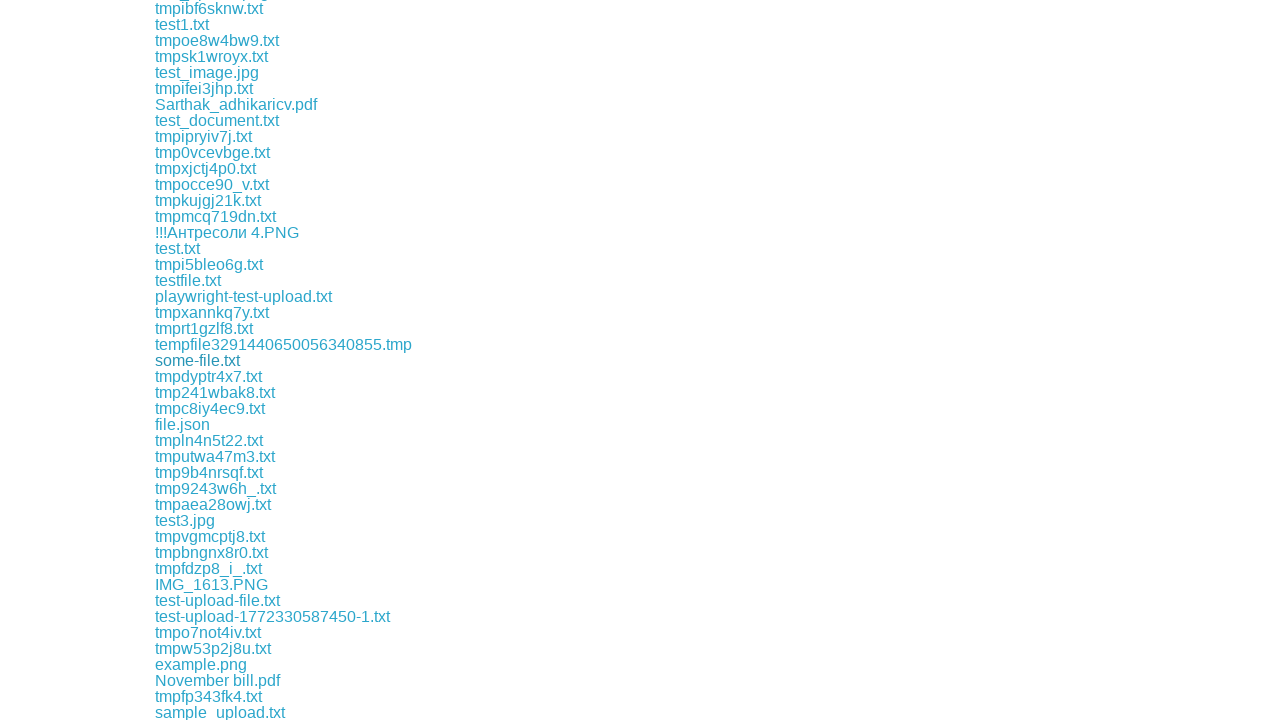

File download completed and captured
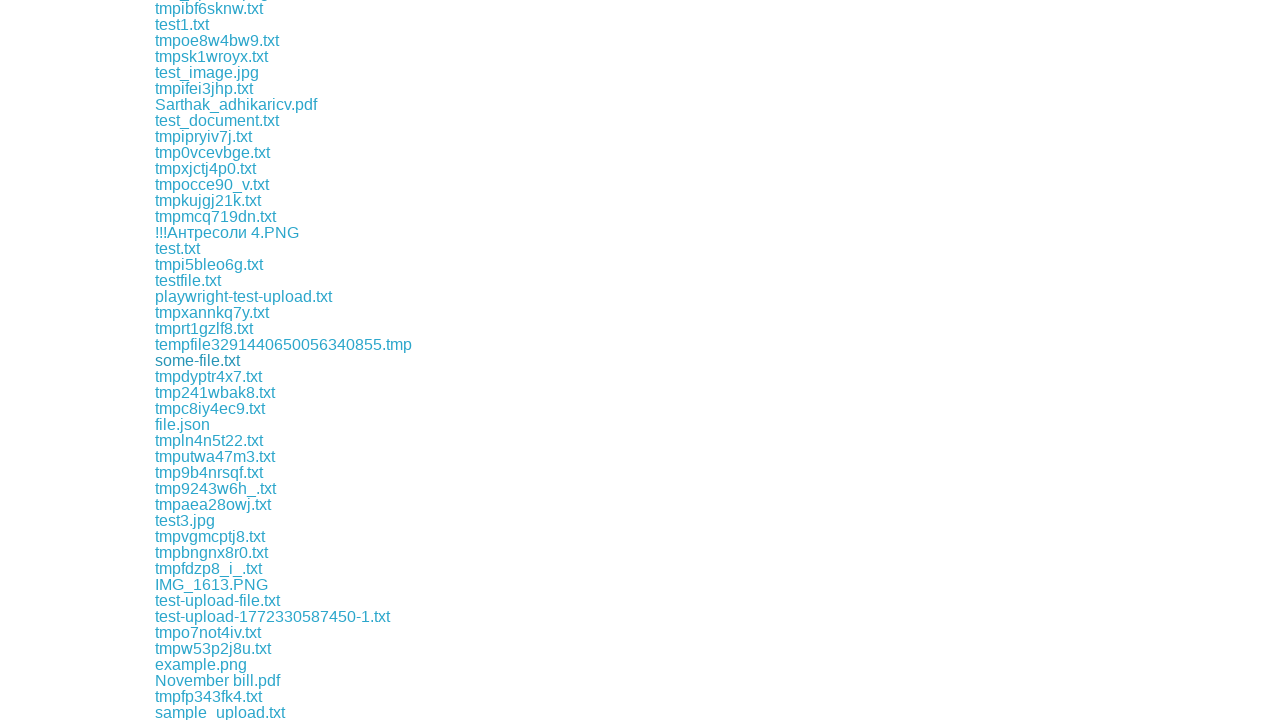

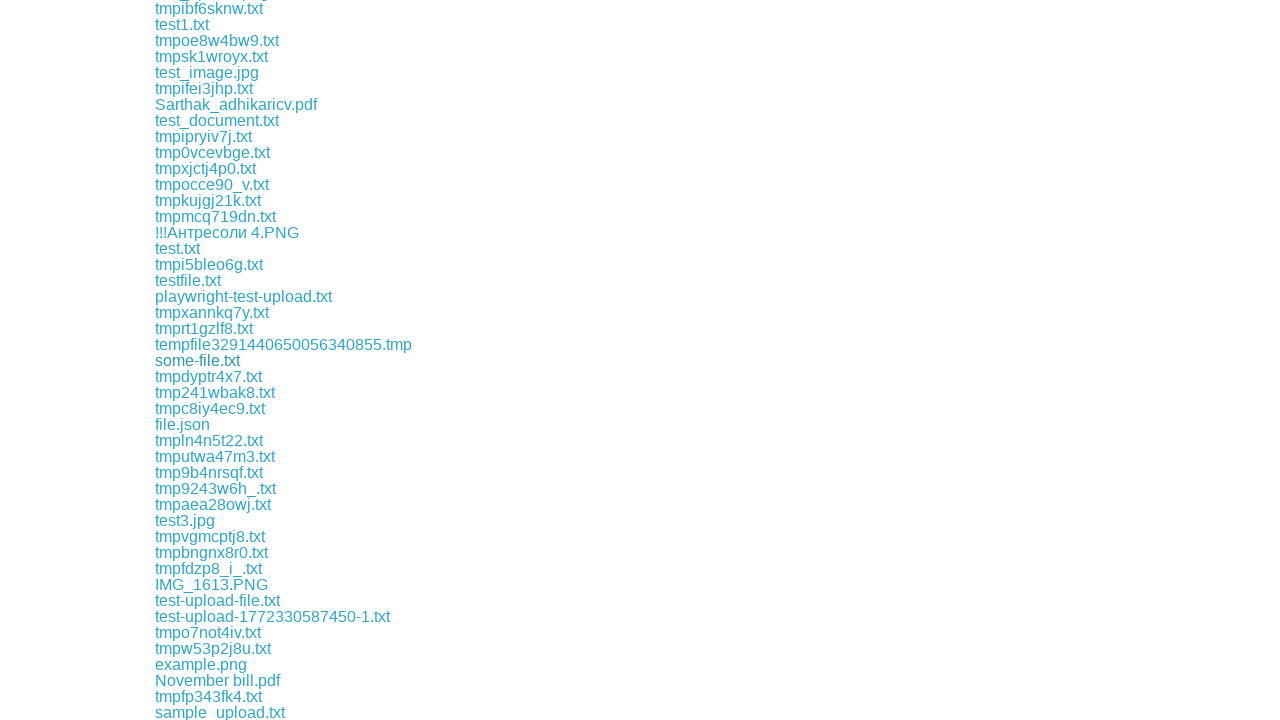